Tests toast notification functionality by clicking a button to trigger a toast message and verifying it appears

Starting URL: https://codeseven.github.io/toastr/demo.html

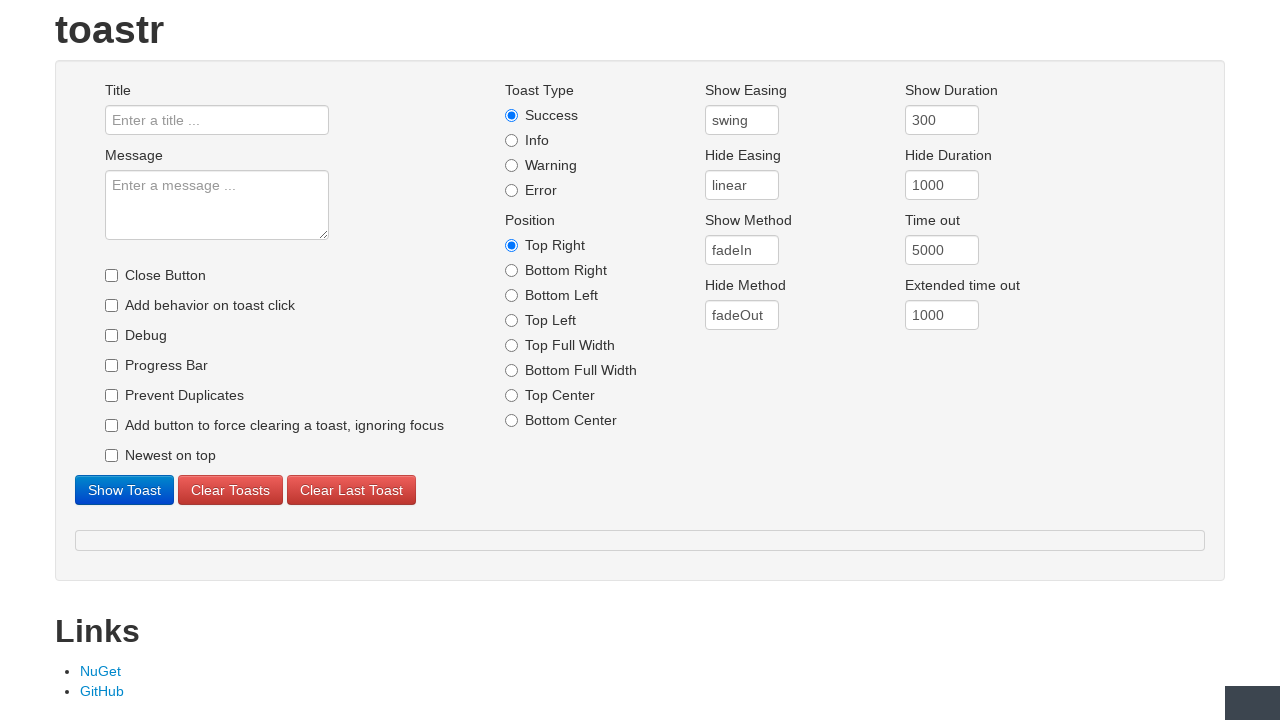

Clicked button to trigger toast notification at (124, 490) on #showtoast
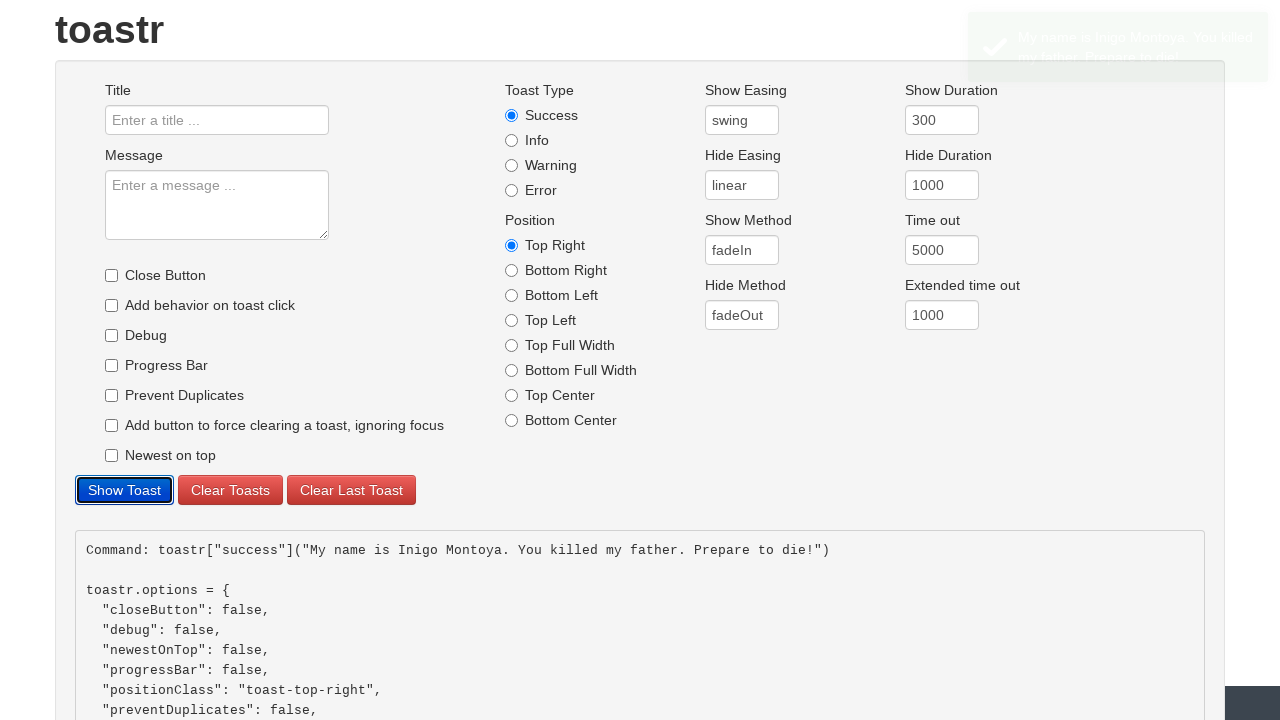

Toast message appeared on screen
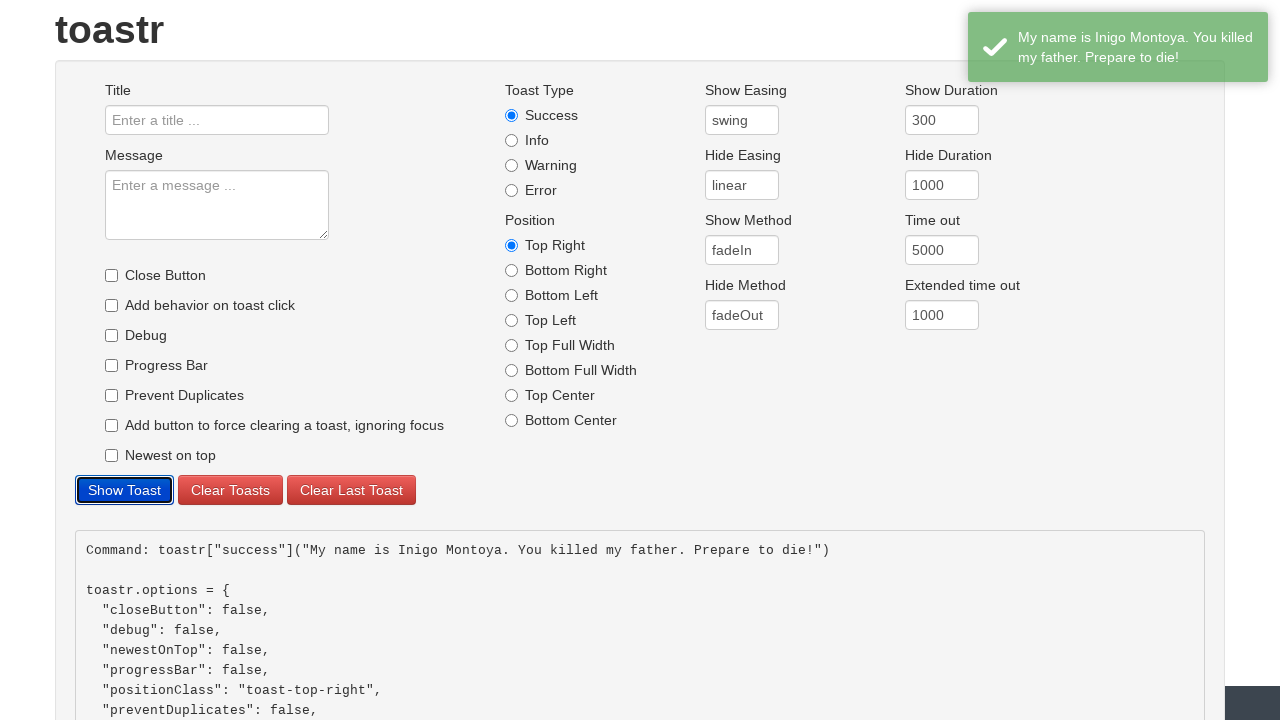

Retrieved toast message text: My name is Inigo Montoya. You killed my father. Prepare to die!
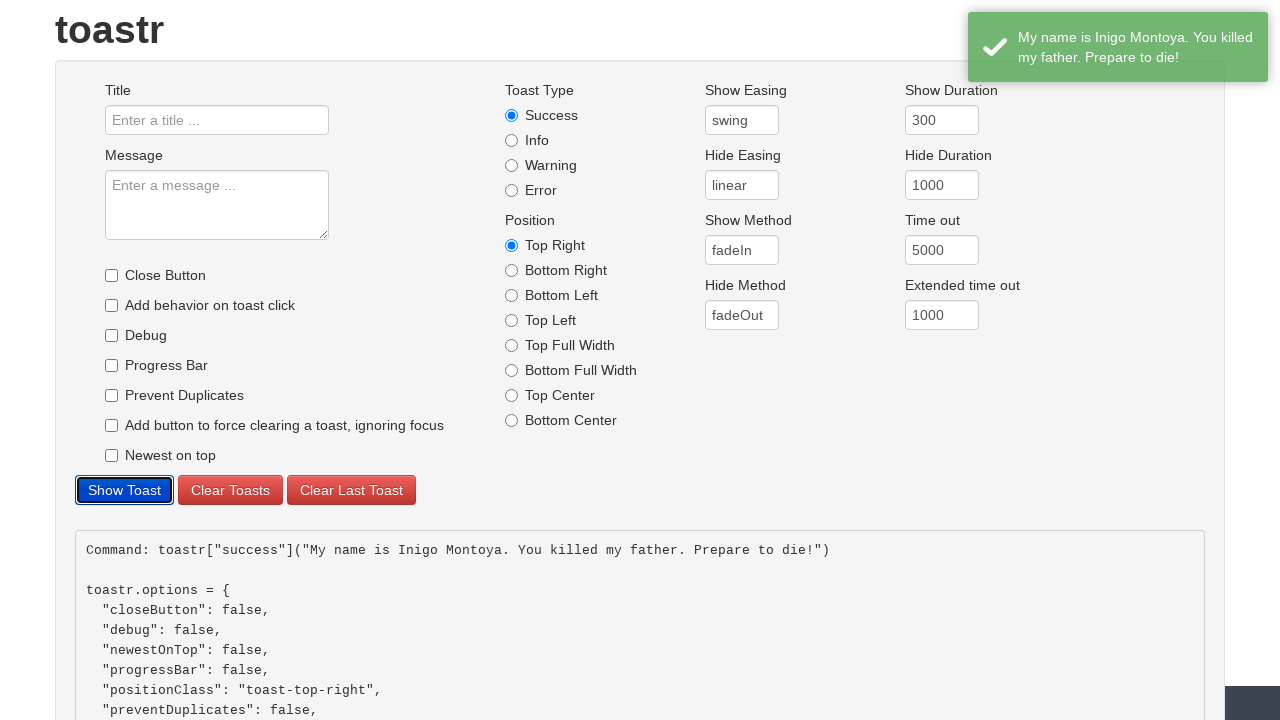

Printed toast message to console
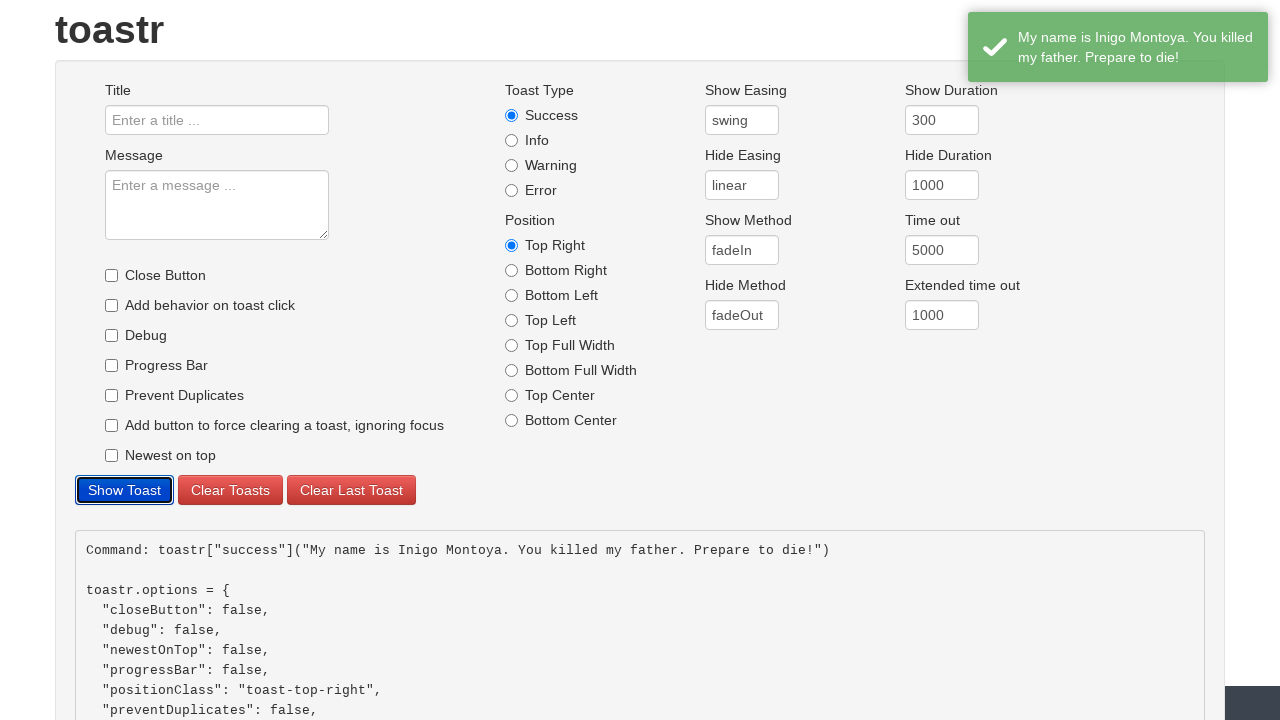

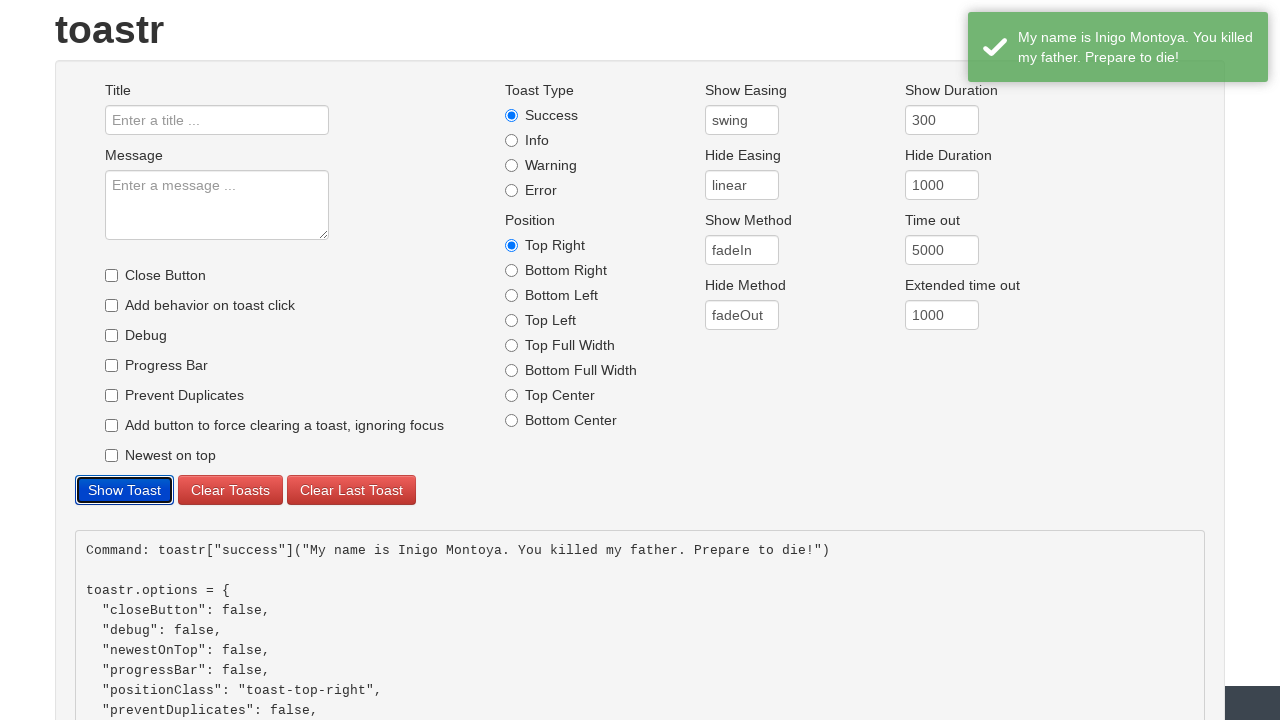